Tests drag and drop functionality on jQuery UI demo page by dragging the draggable element and dropping it onto the droppable target area within an iframe

Starting URL: https://jqueryui.com/droppable/

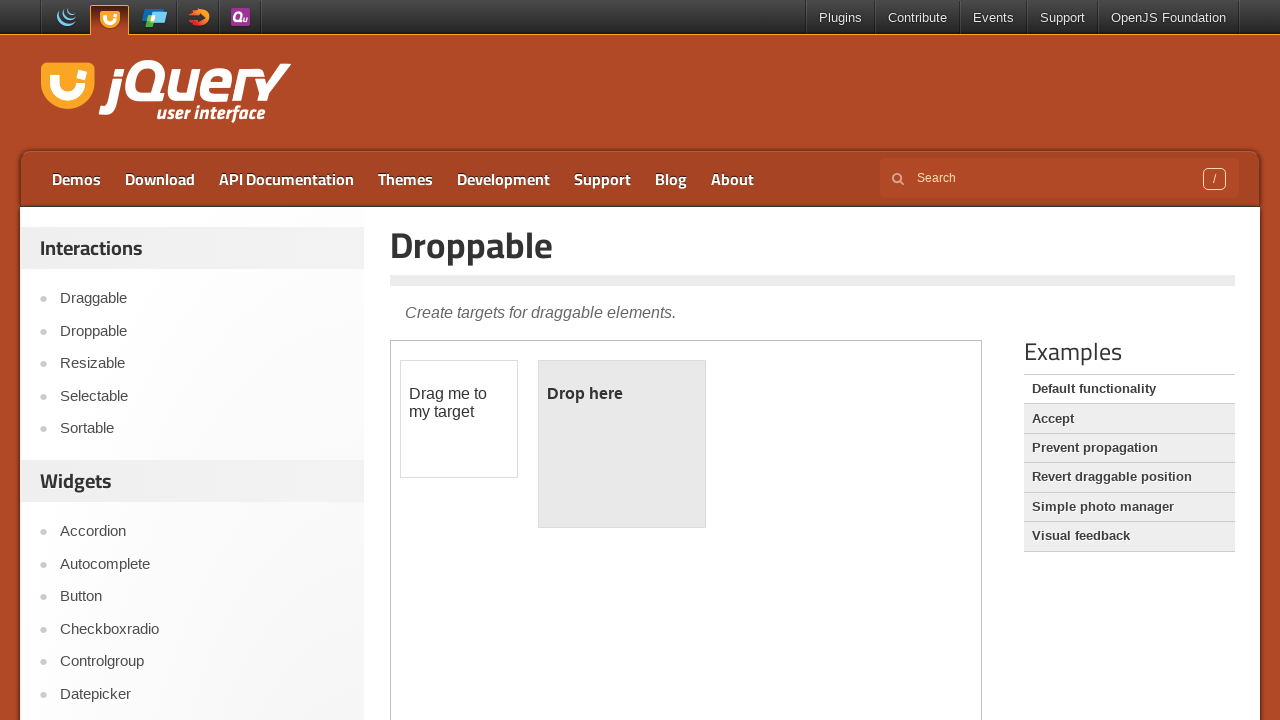

Located the demo iframe containing drag and drop elements
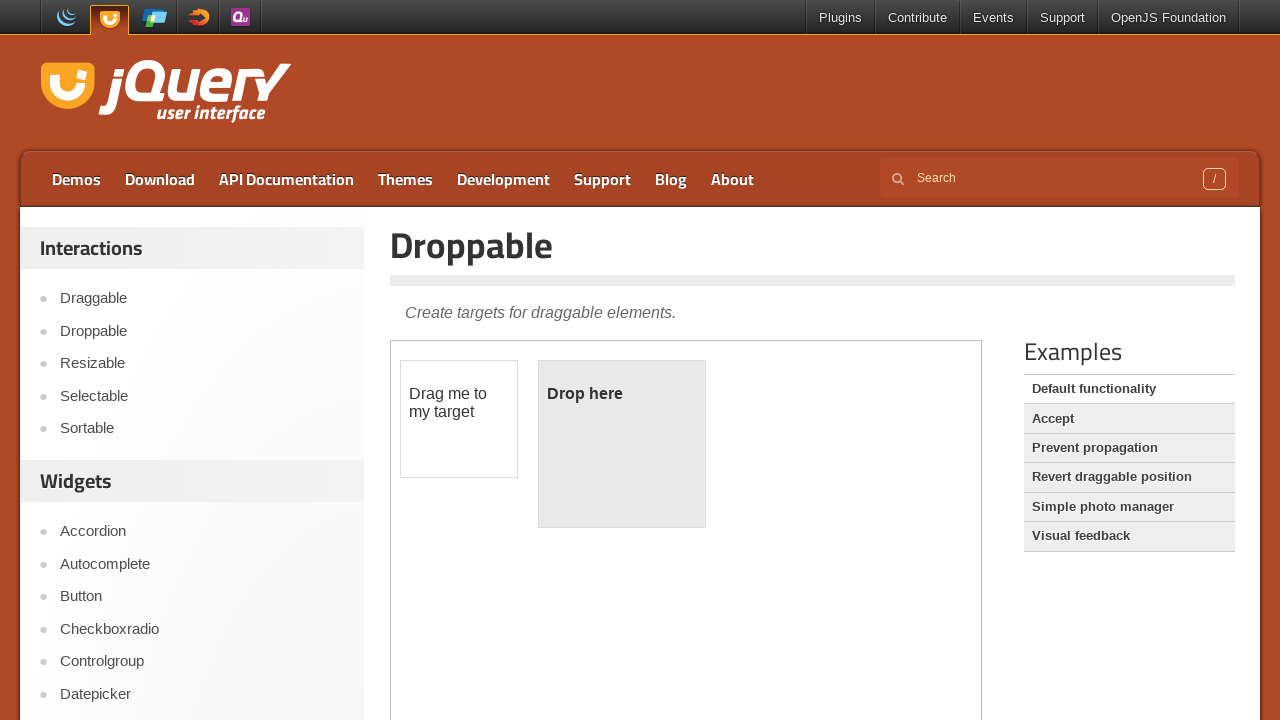

Located the draggable element within the iframe
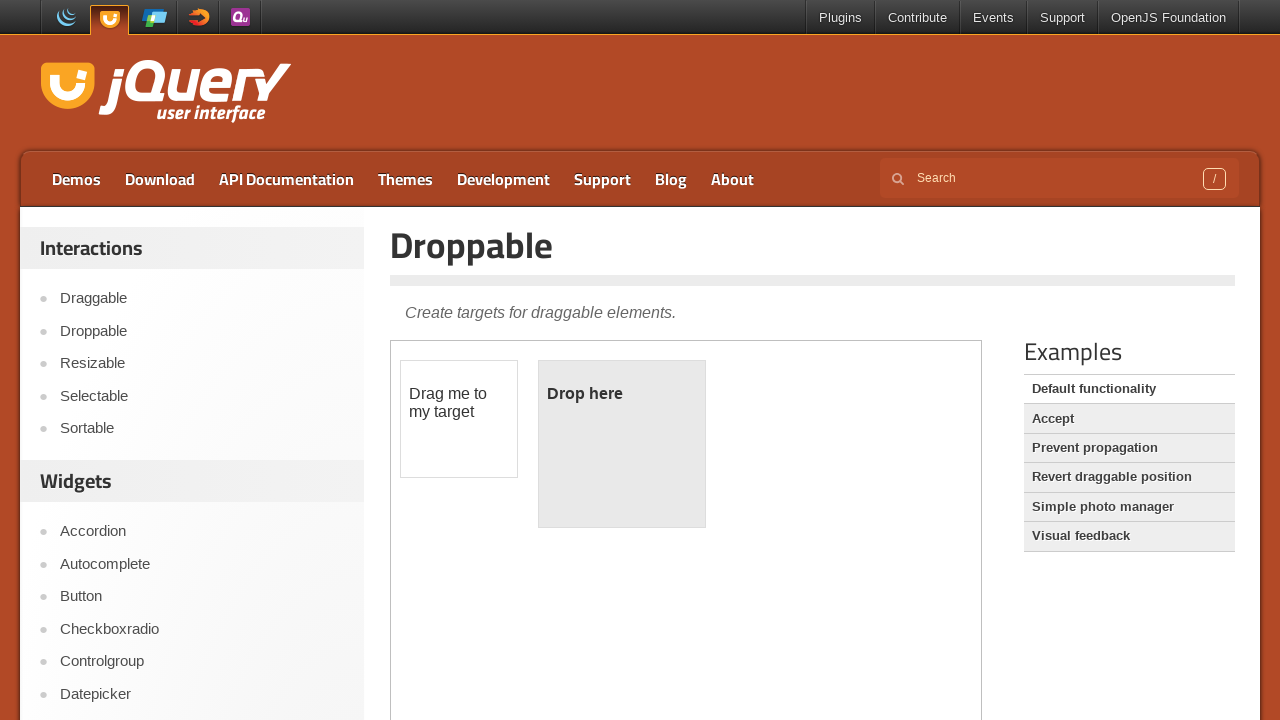

Located the droppable target element within the iframe
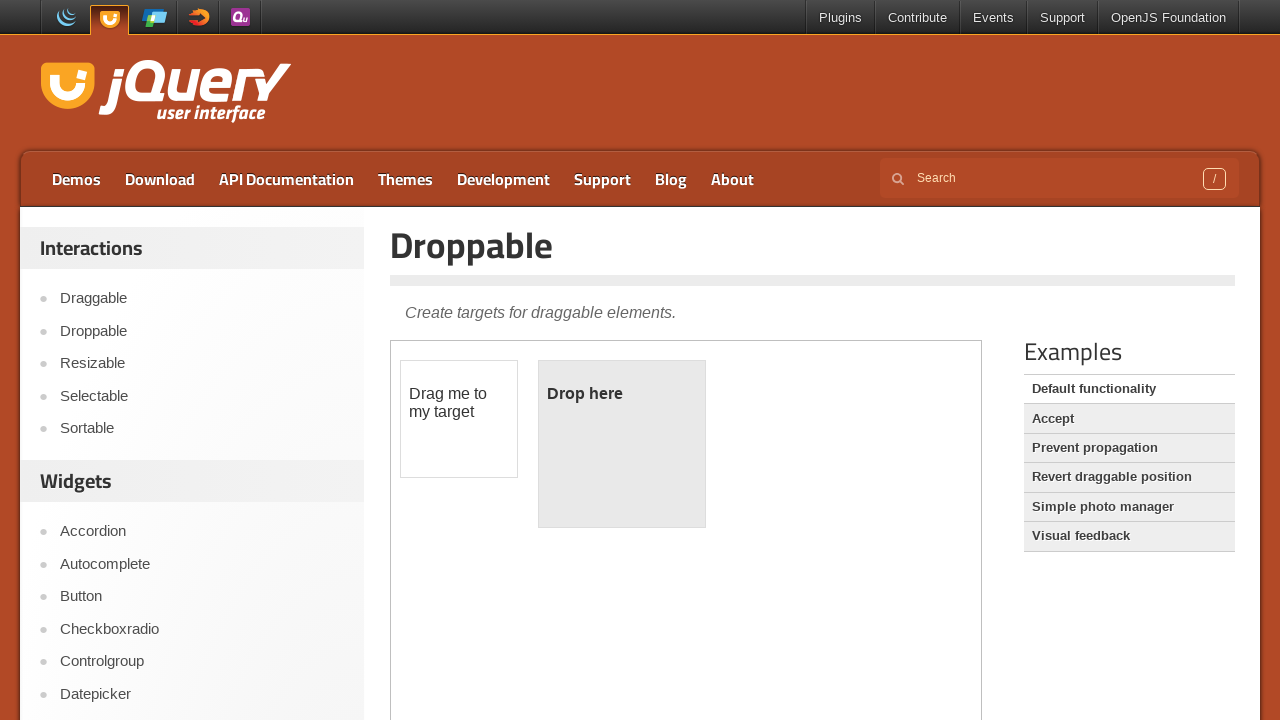

Dragged the draggable element and dropped it onto the droppable target at (622, 444)
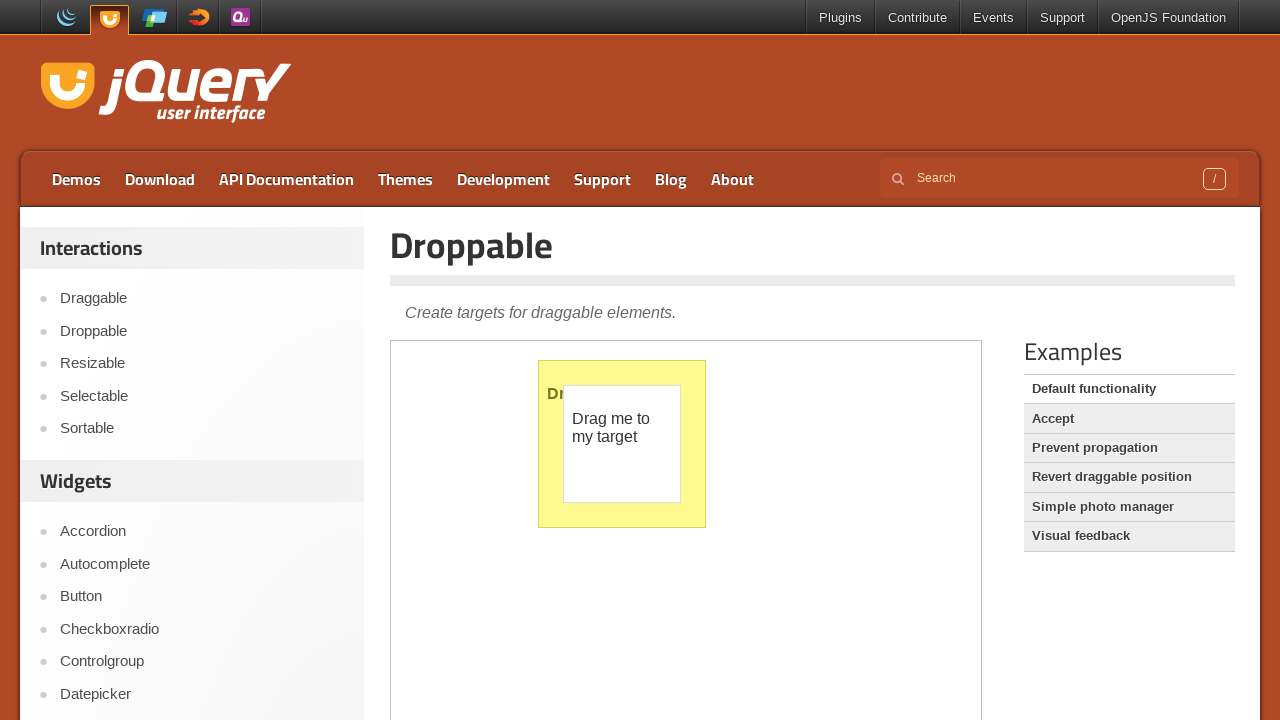

Verified that the drop was successful - droppable element now displays 'Dropped!' text
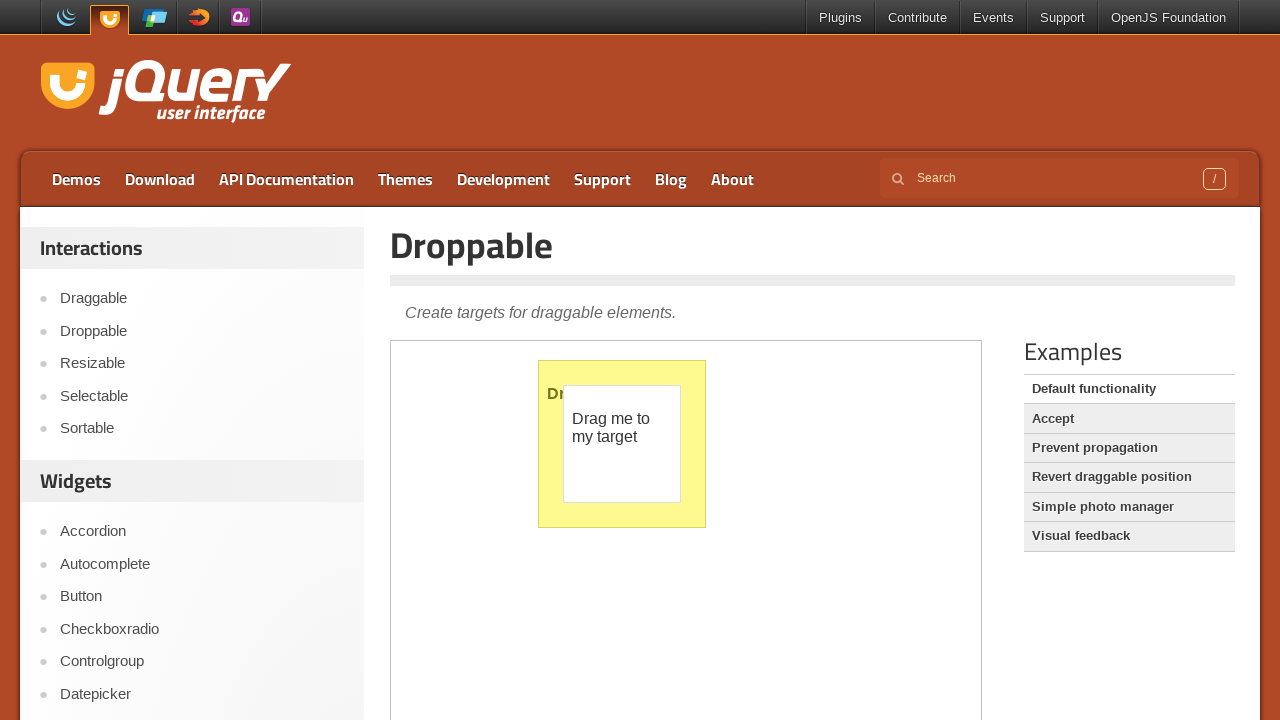

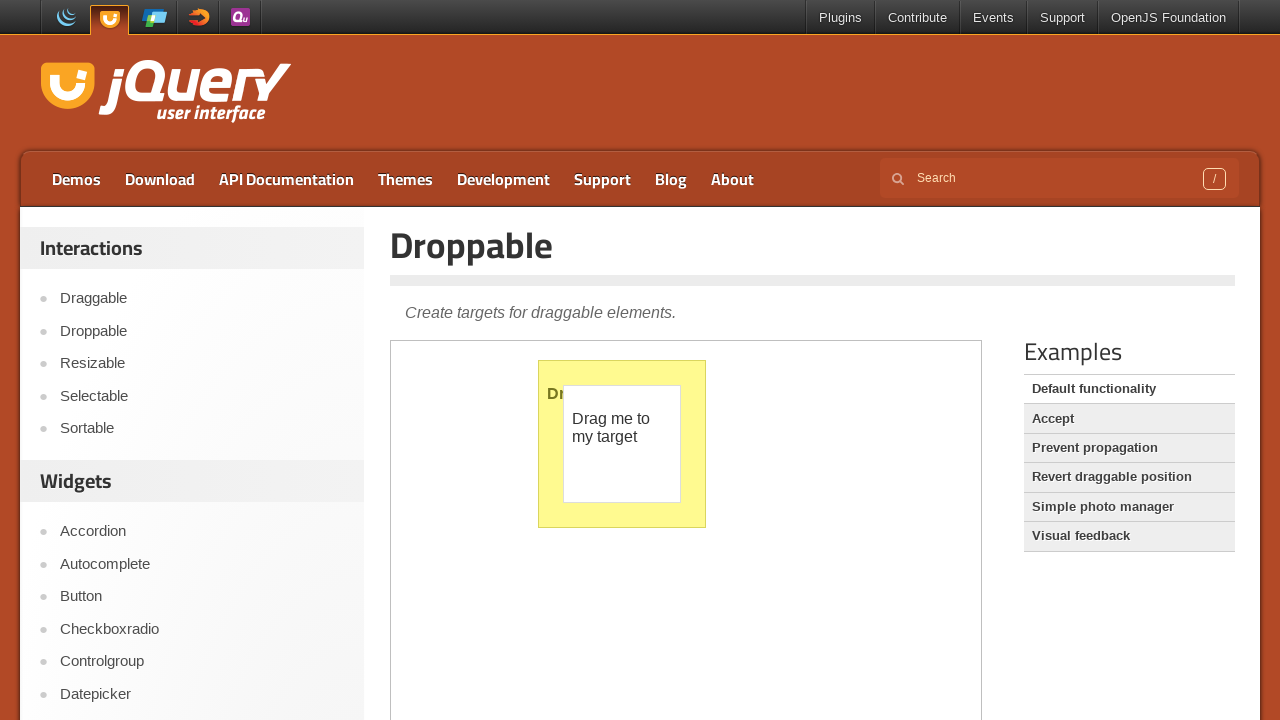